Tests a simple form by filling in first name, last name, city, and country fields using different locator strategies, then submits the form

Starting URL: http://suninjuly.github.io/simple_form_find_task.html

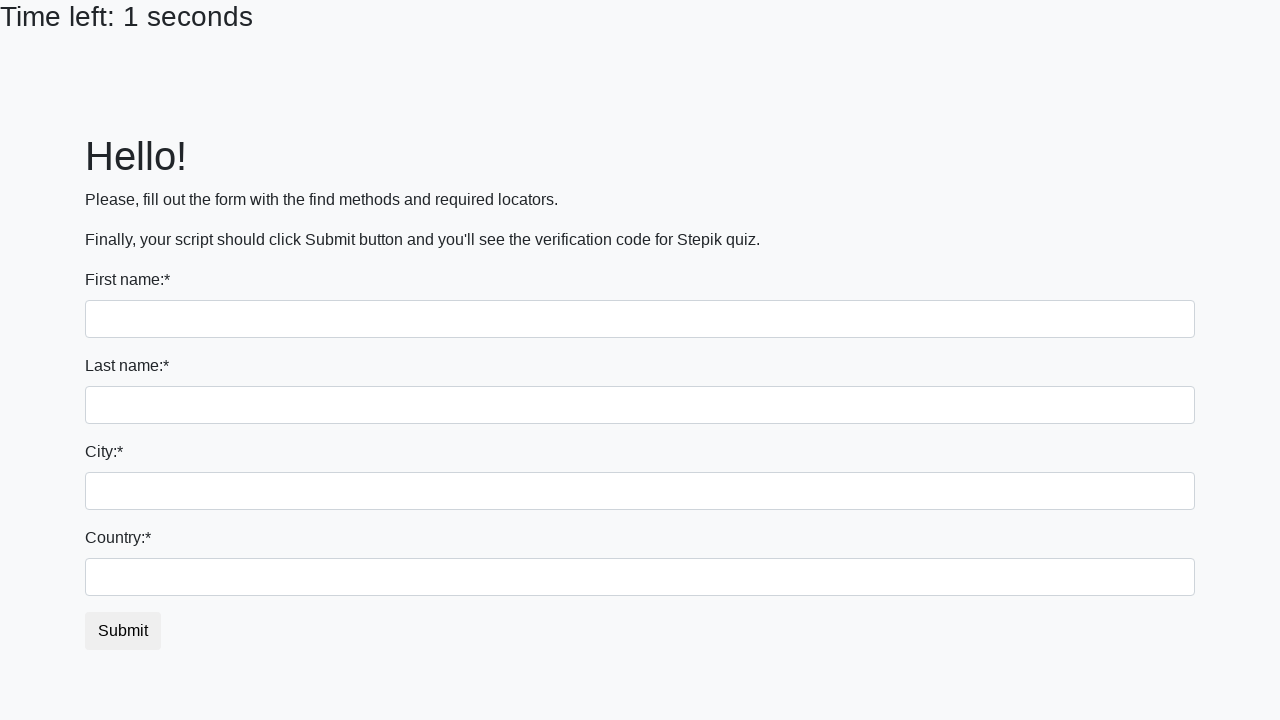

Filled first name field with 'Ivan' on input
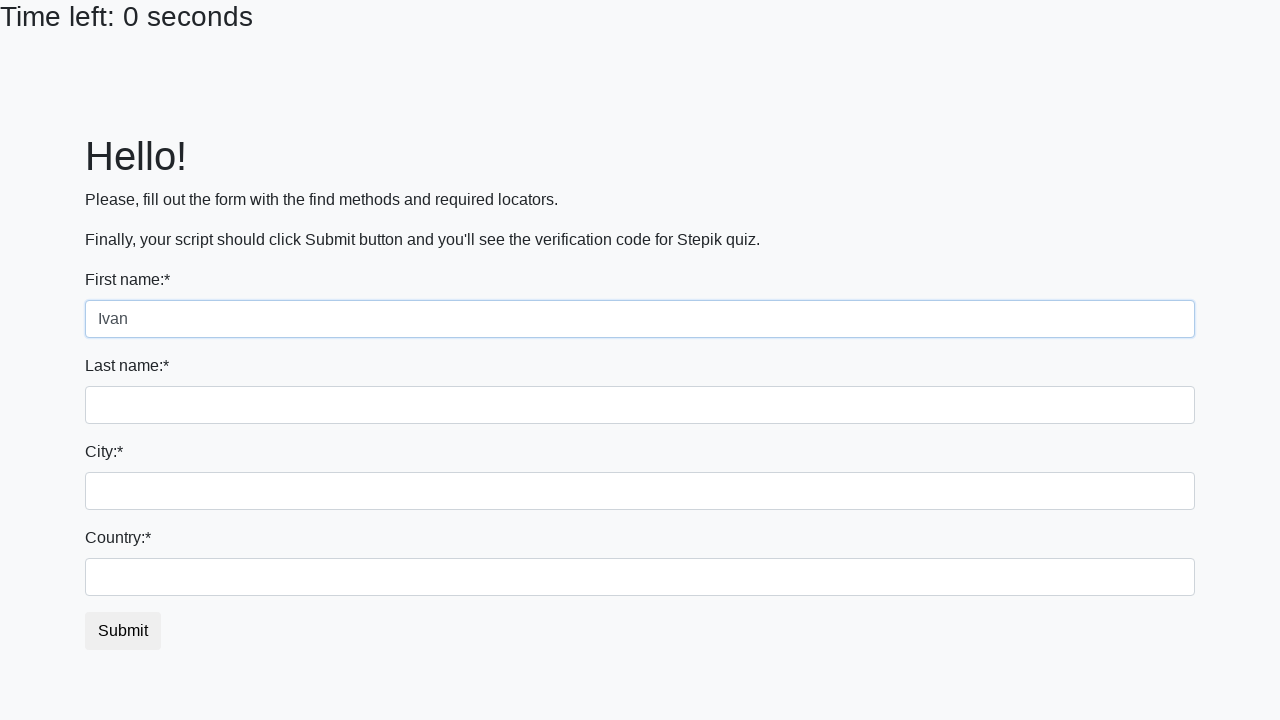

Filled last name field with 'Petrov' on input[name='last_name']
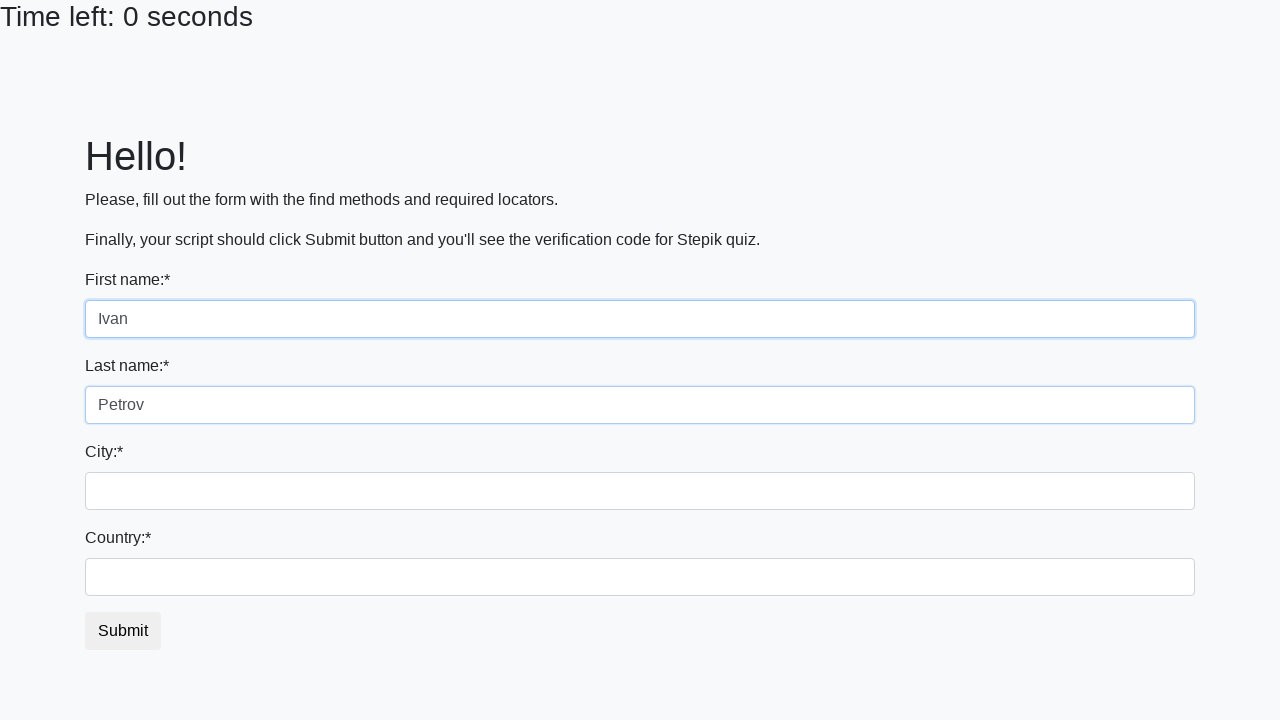

Filled city field with 'Smolensk' on input.city
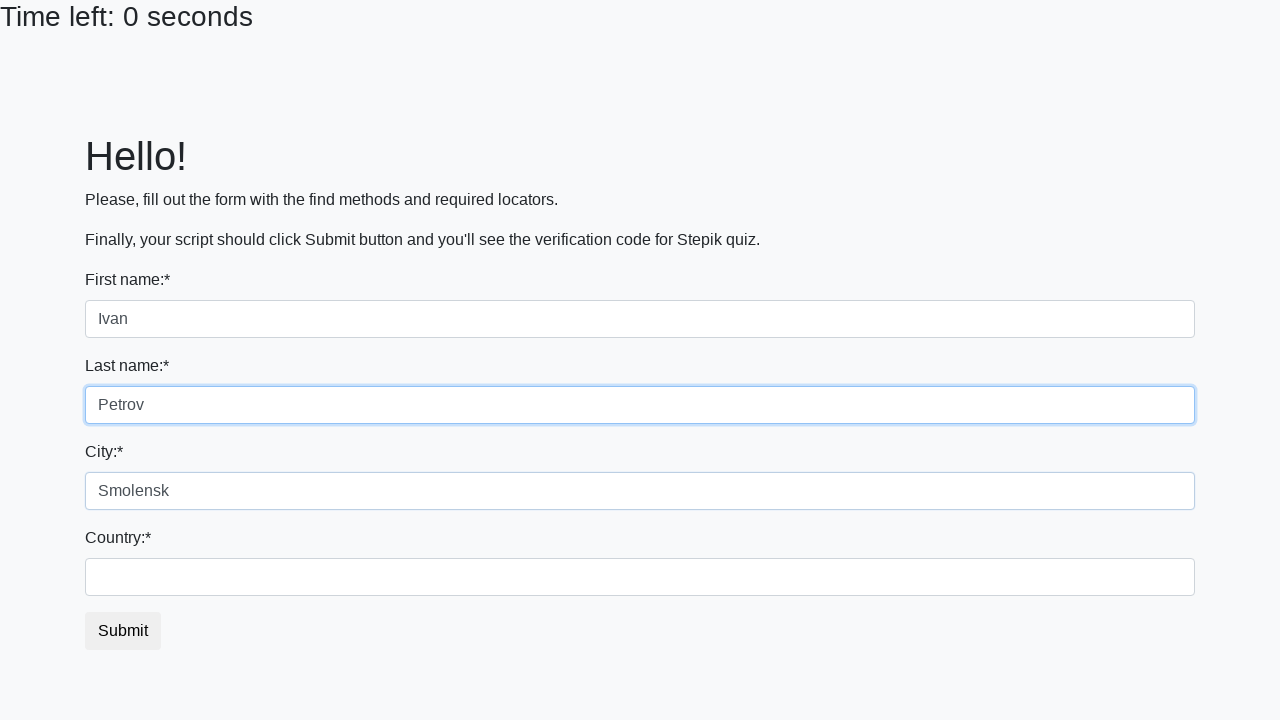

Filled country field with 'Russia' on #country
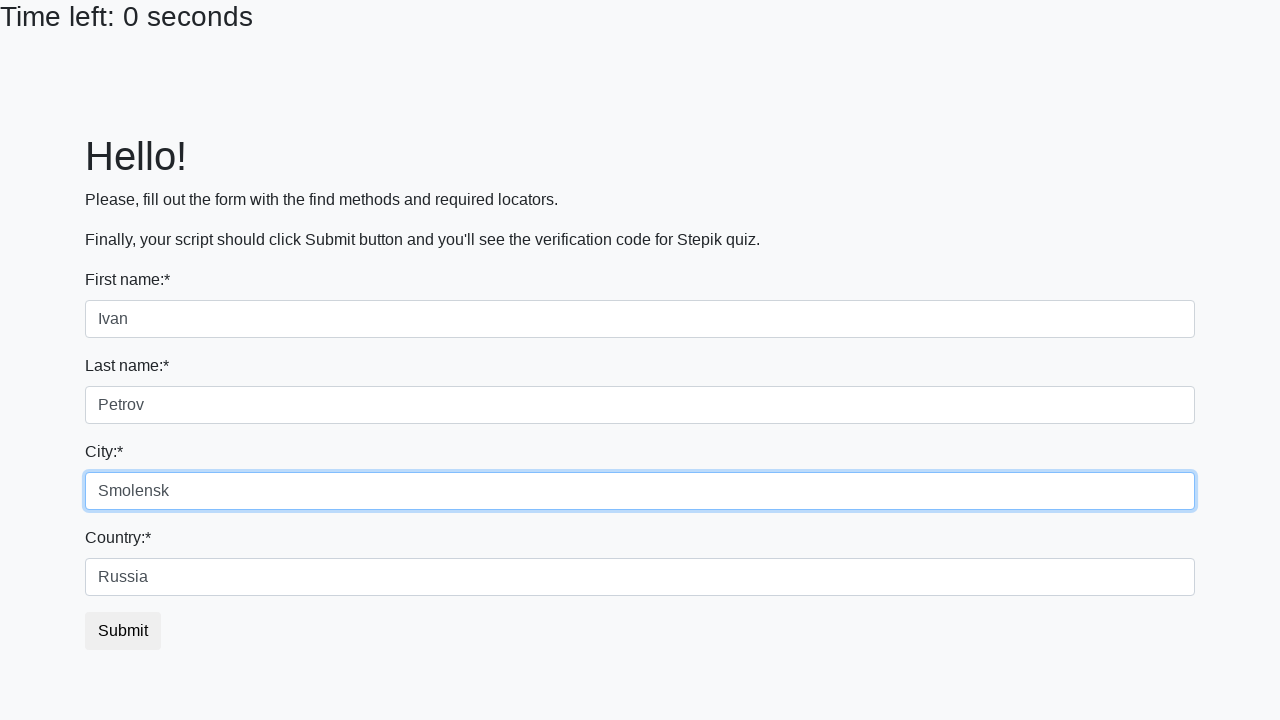

Clicked submit button to submit the form at (123, 631) on button.btn
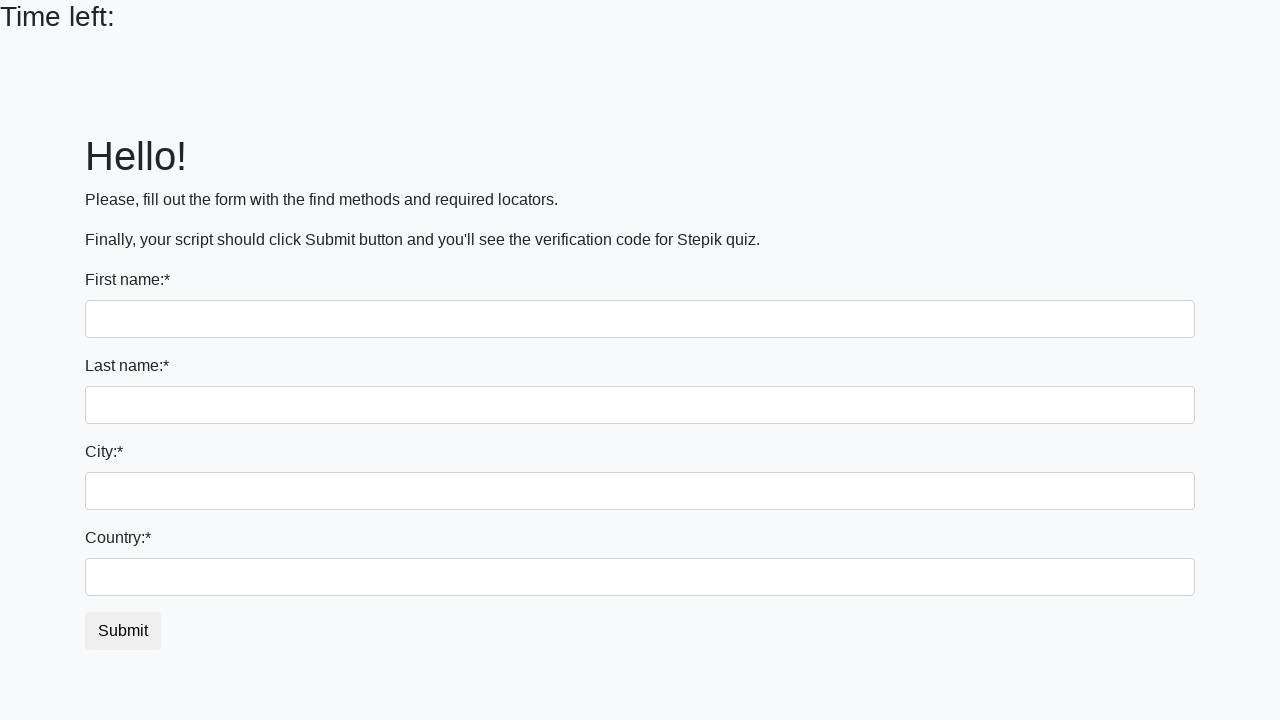

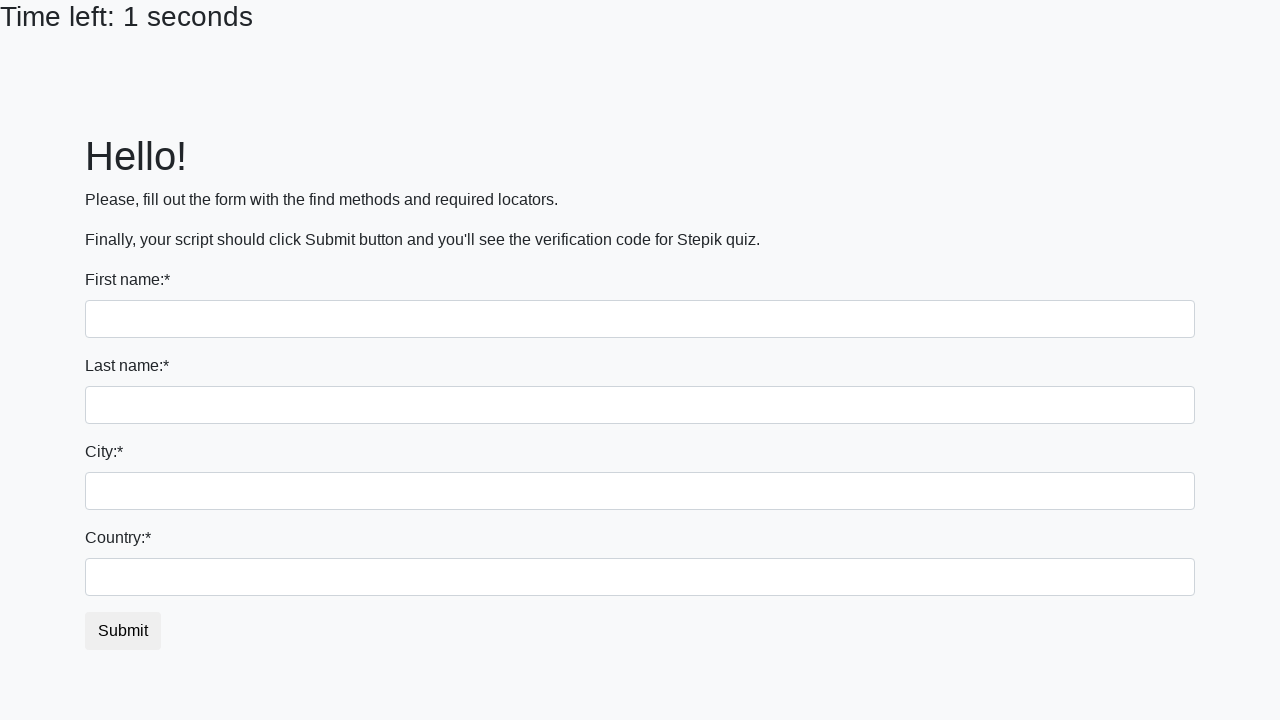